Tests window handling by clicking a link that opens a new window, switching to the new window to verify its content, then switching back to the original window to verify it's still accessible.

Starting URL: https://the-internet.herokuapp.com/windows

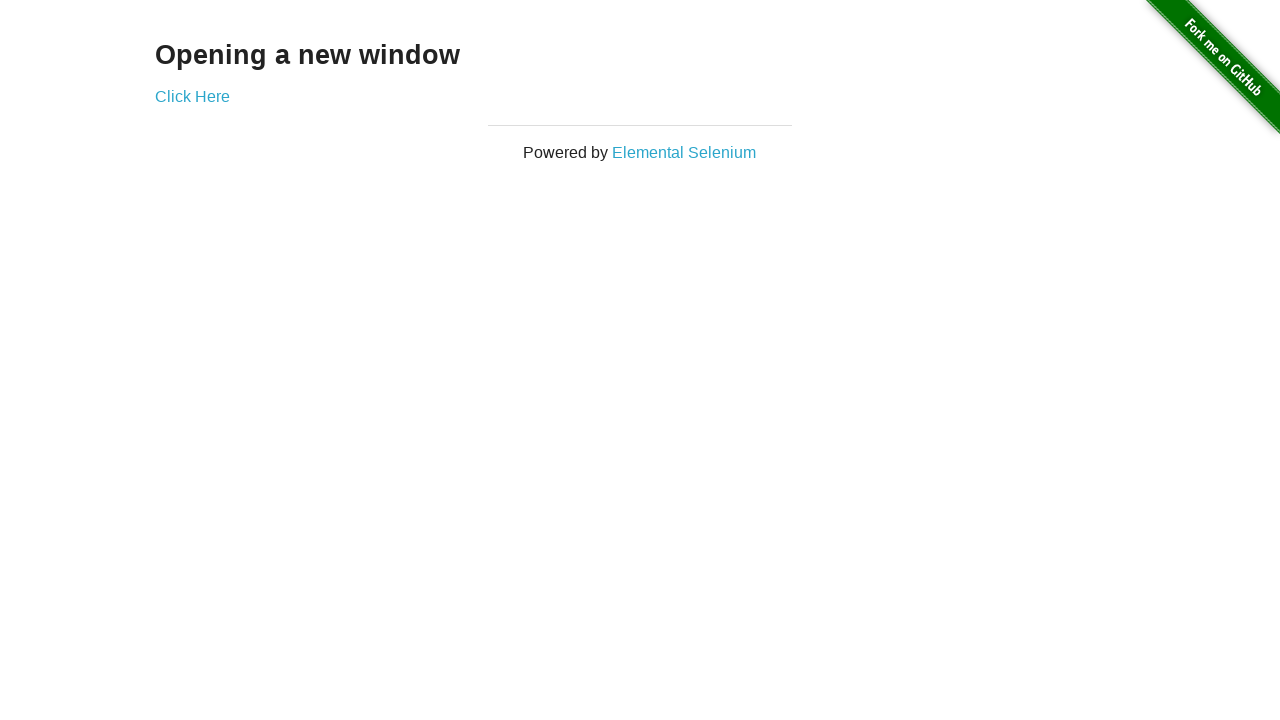

Waited for h3 selector to load on initial page
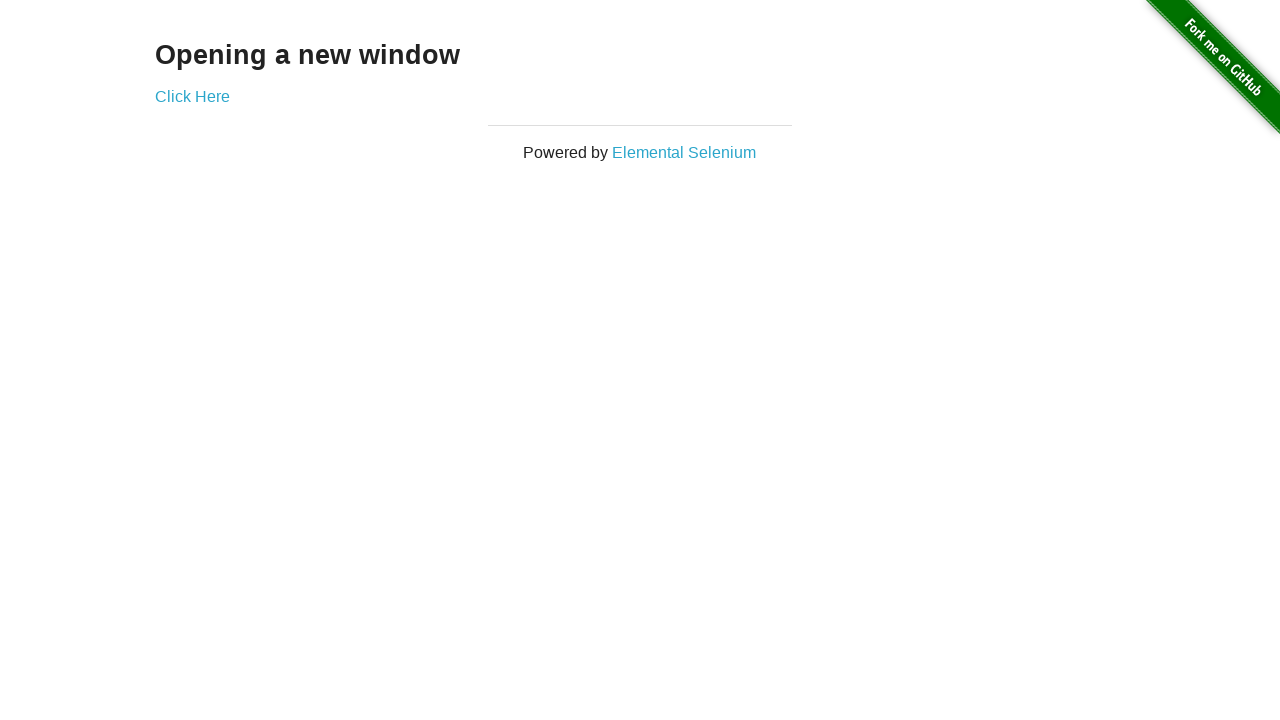

Verified page text is 'Opening a new window'
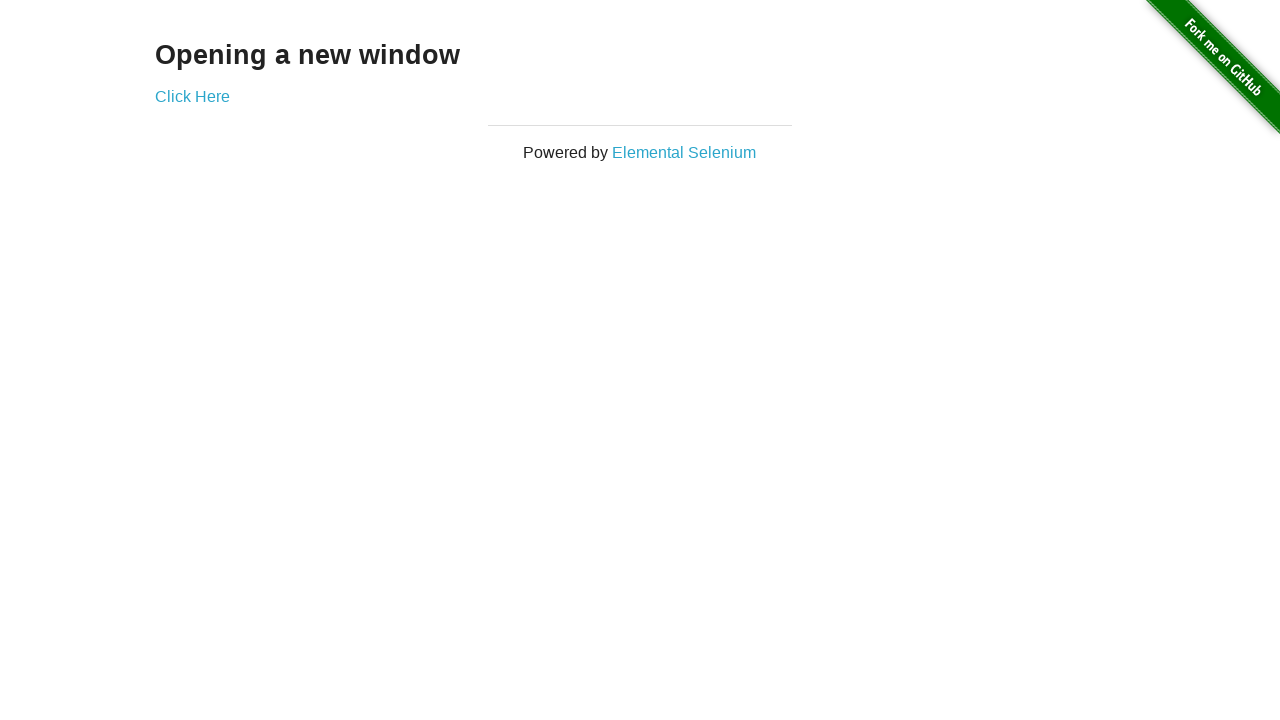

Verified page title is 'The Internet'
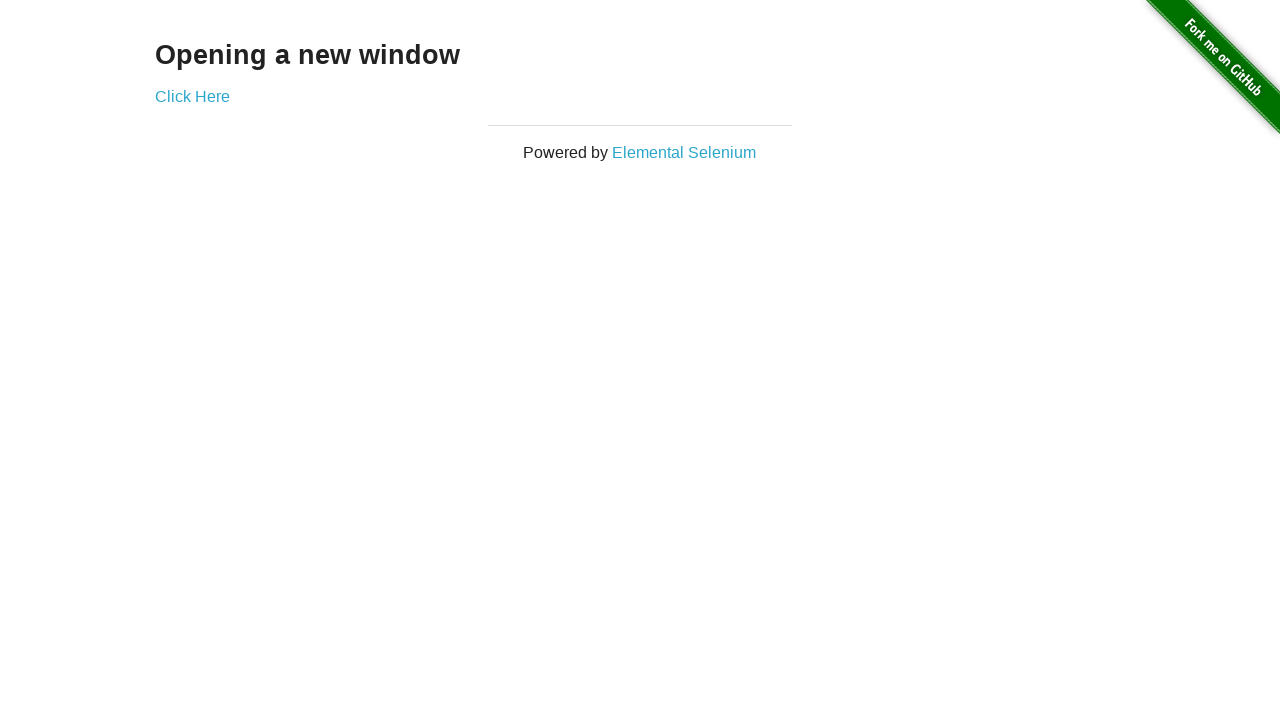

Clicked 'Click Here' link to open new window at (192, 96) on a:text('Click Here')
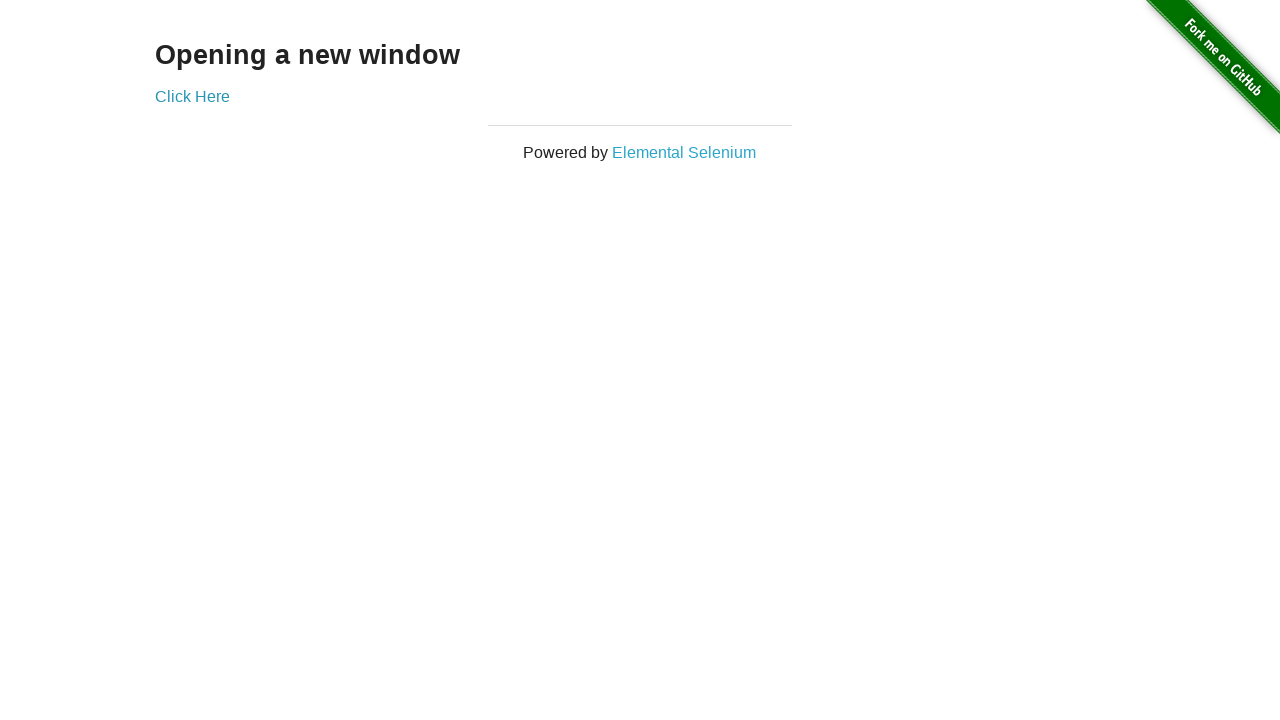

New window opened and page load state waited for
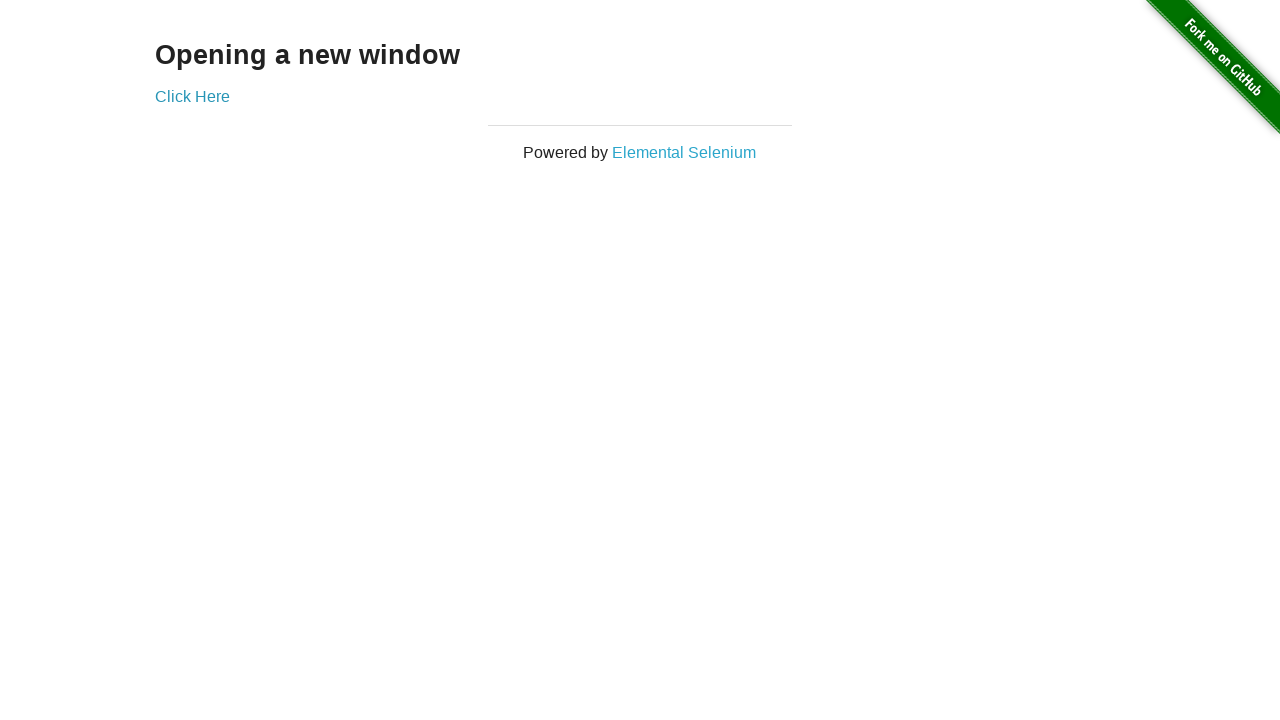

Verified new window title is 'New Window'
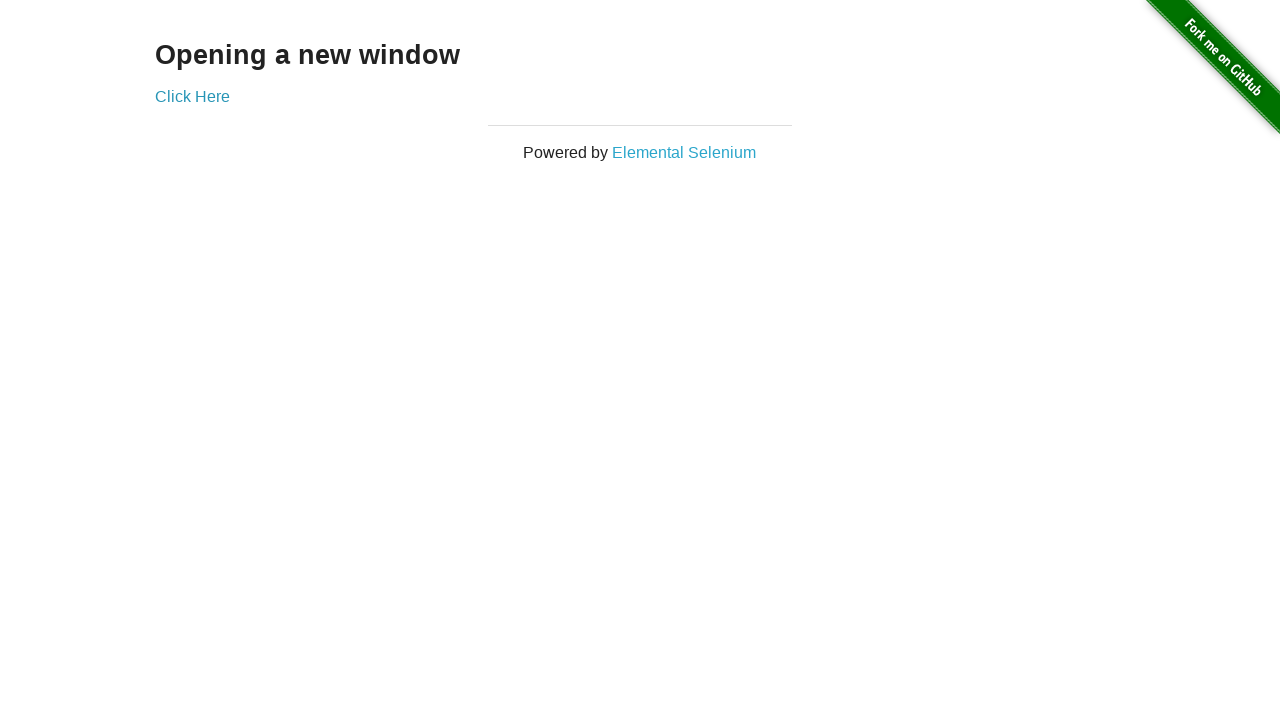

Verified new window h3 text is 'New Window'
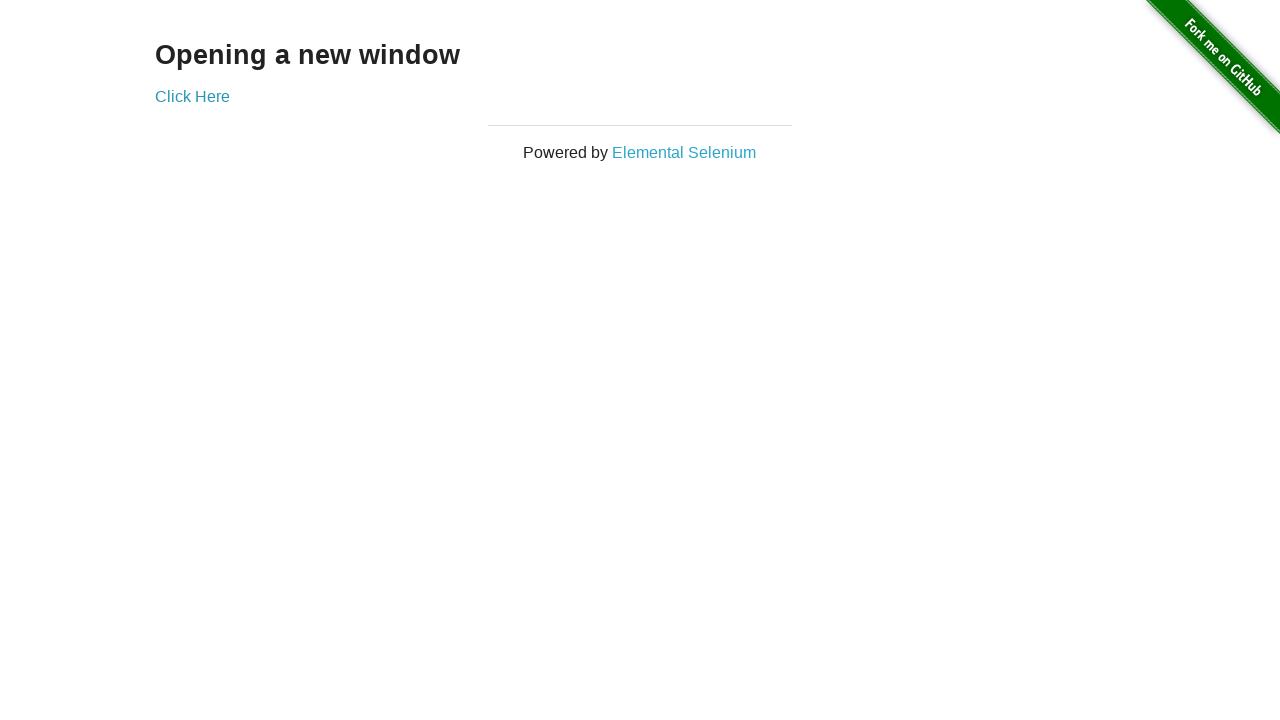

Switched back to original window
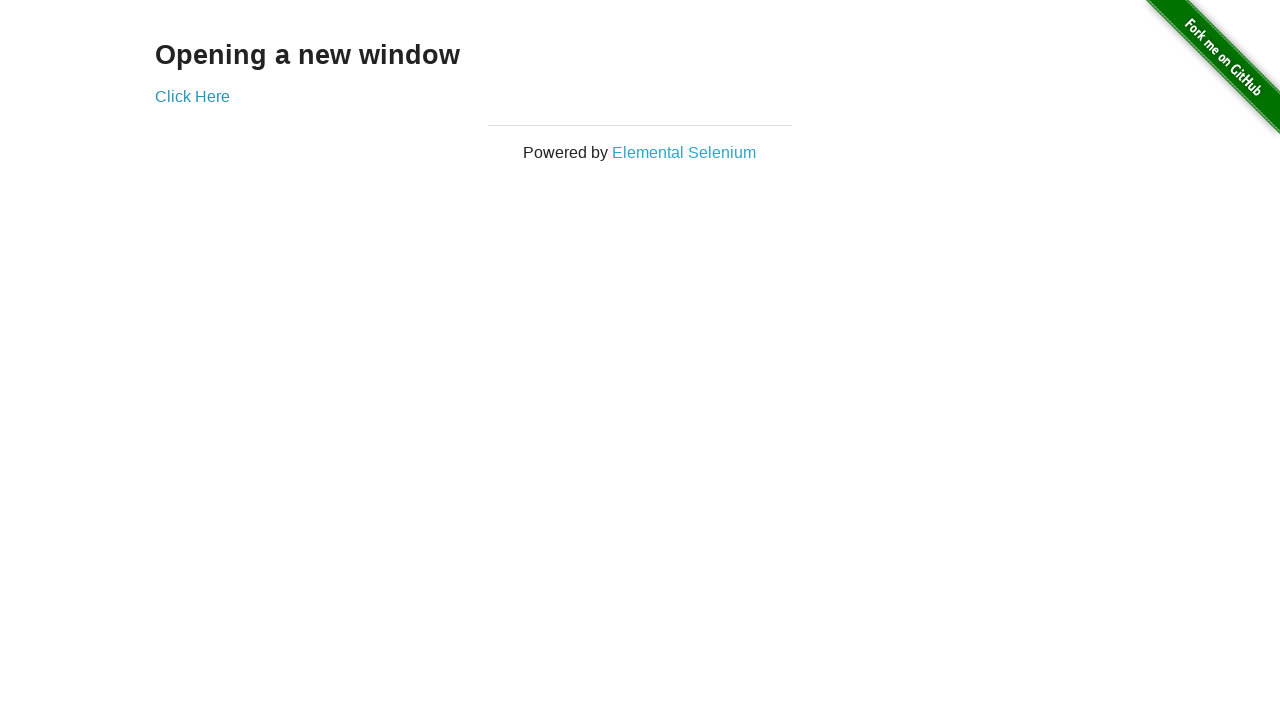

Verified original window title is still 'The Internet'
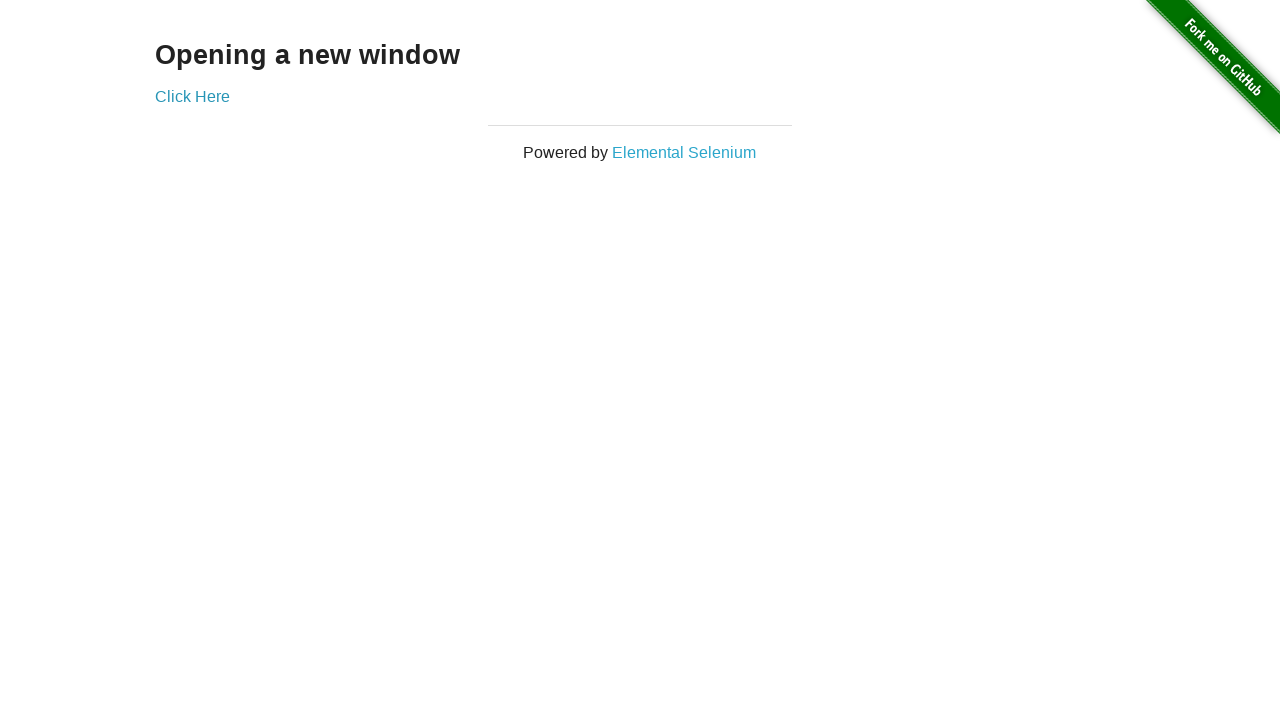

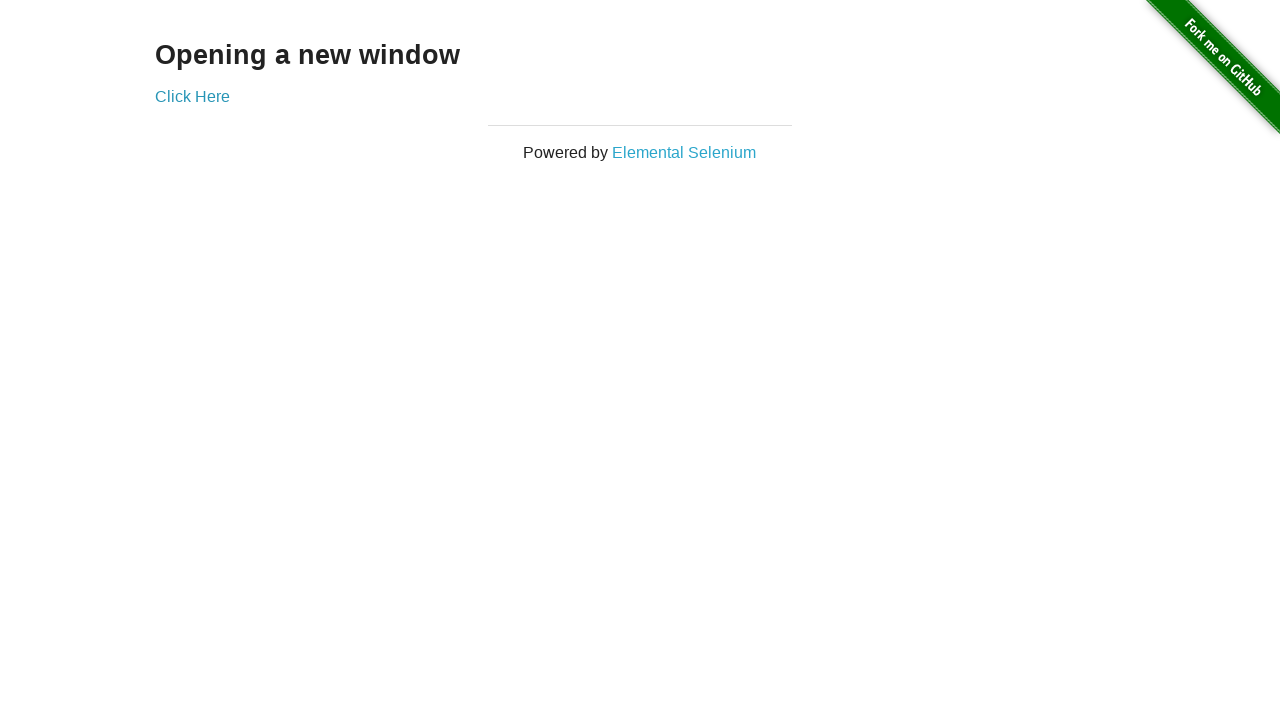